Tests drag and drop functionality by dragging a football element to two different drop zones using click-and-hold and drag-and-drop actions

Starting URL: https://training-support.net/webelements/drag-drop

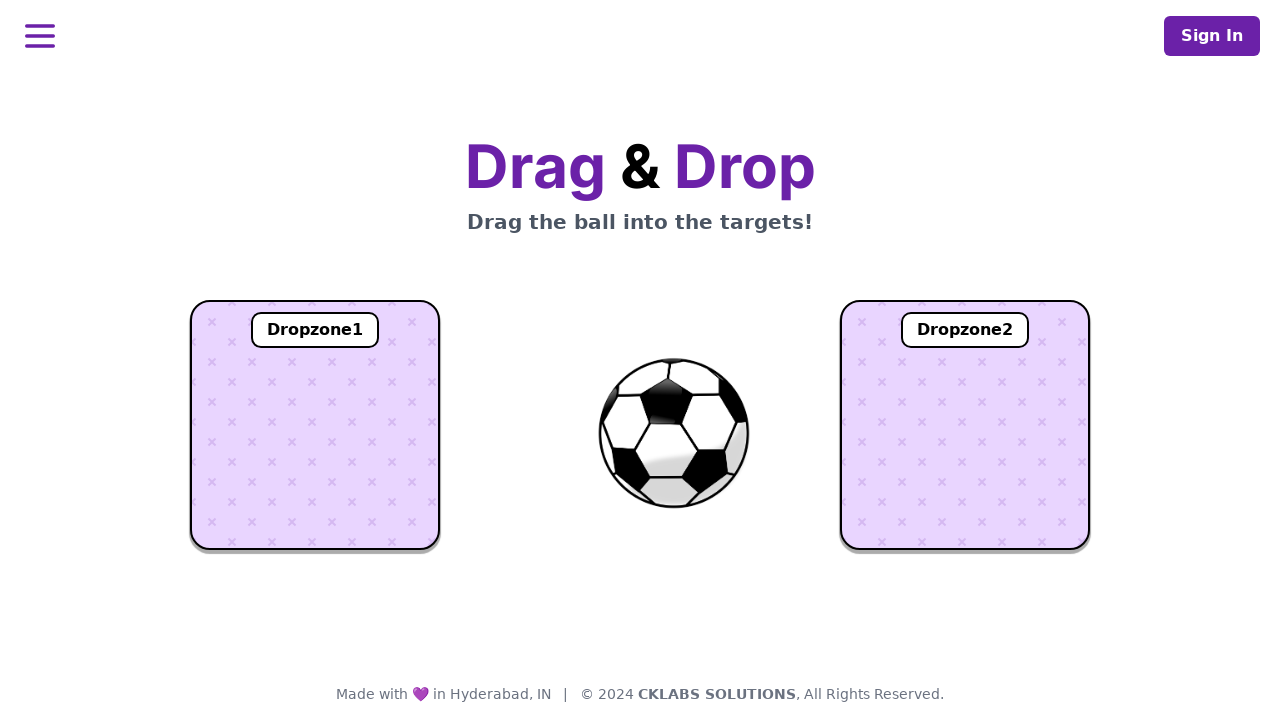

Located the football element
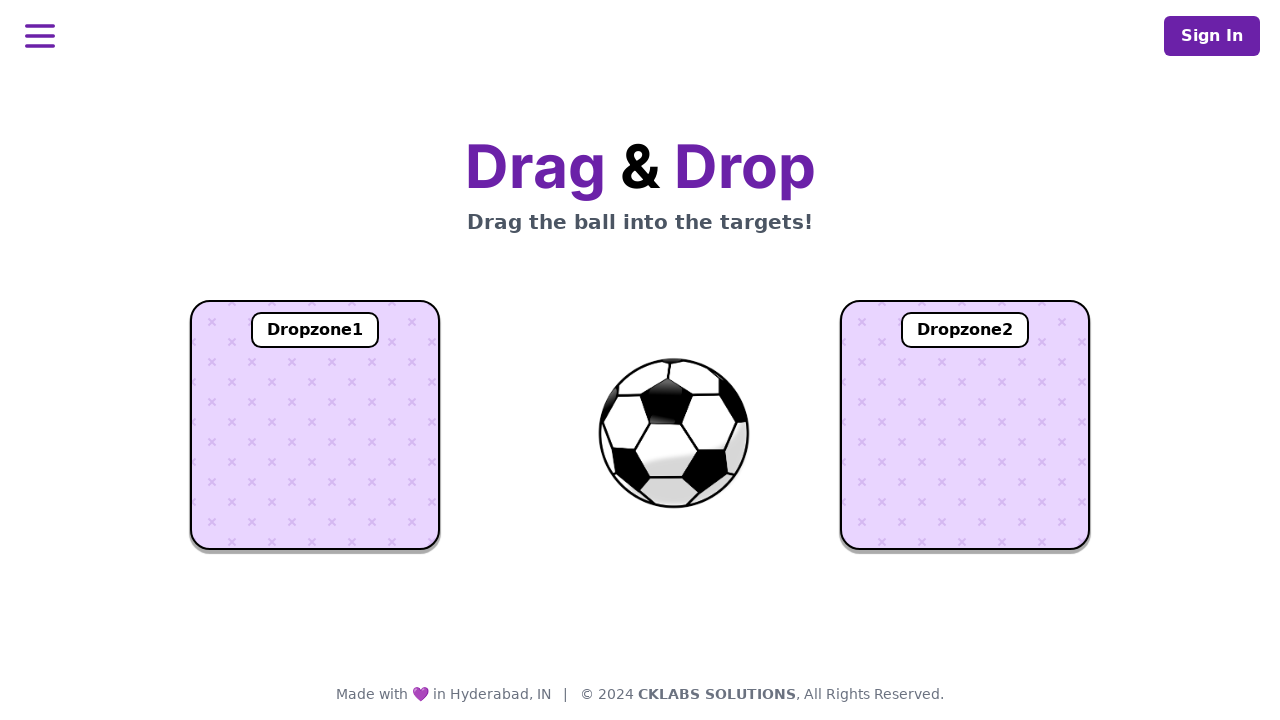

Located dropzone1 element
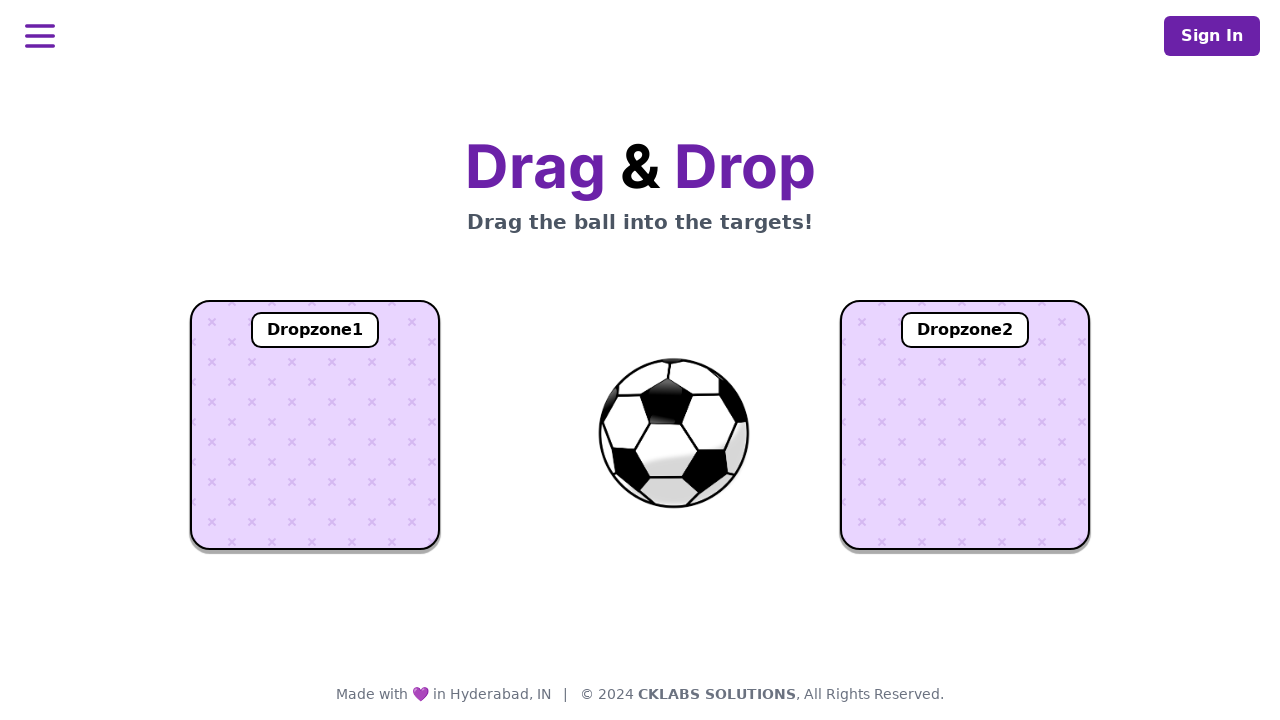

Located dropzone2 element
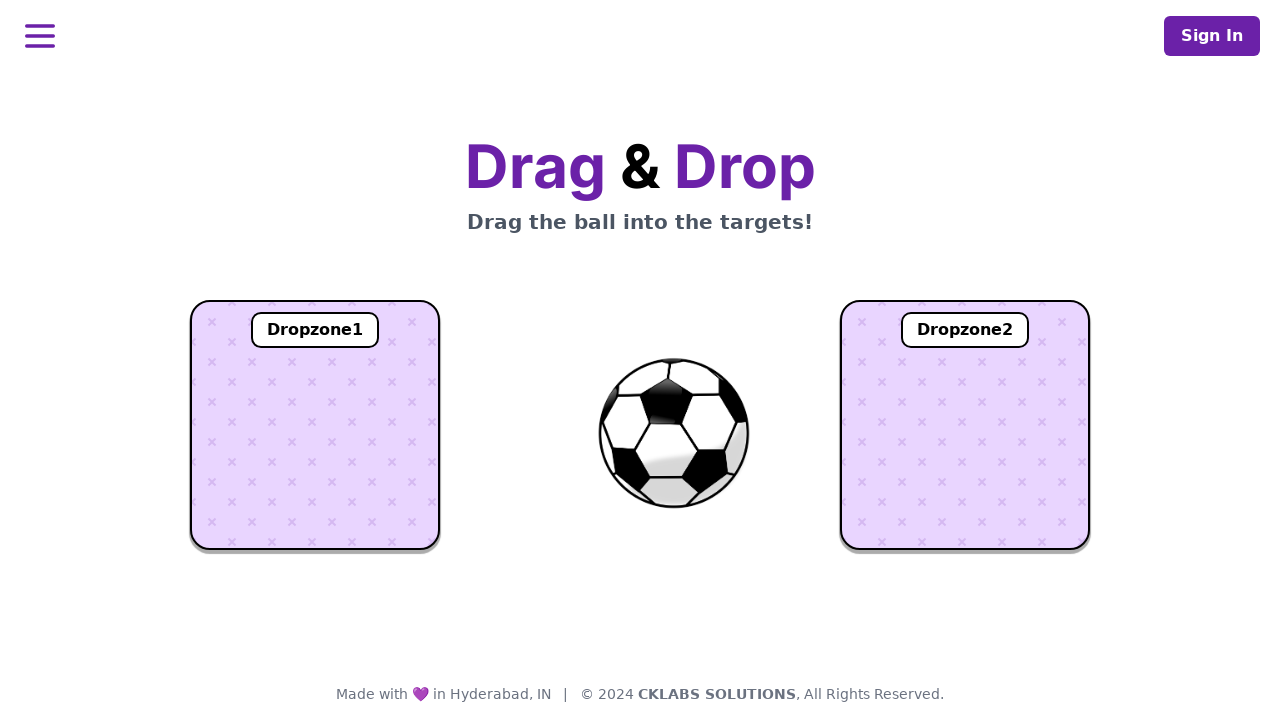

Dragged football element to dropzone1 at (315, 425)
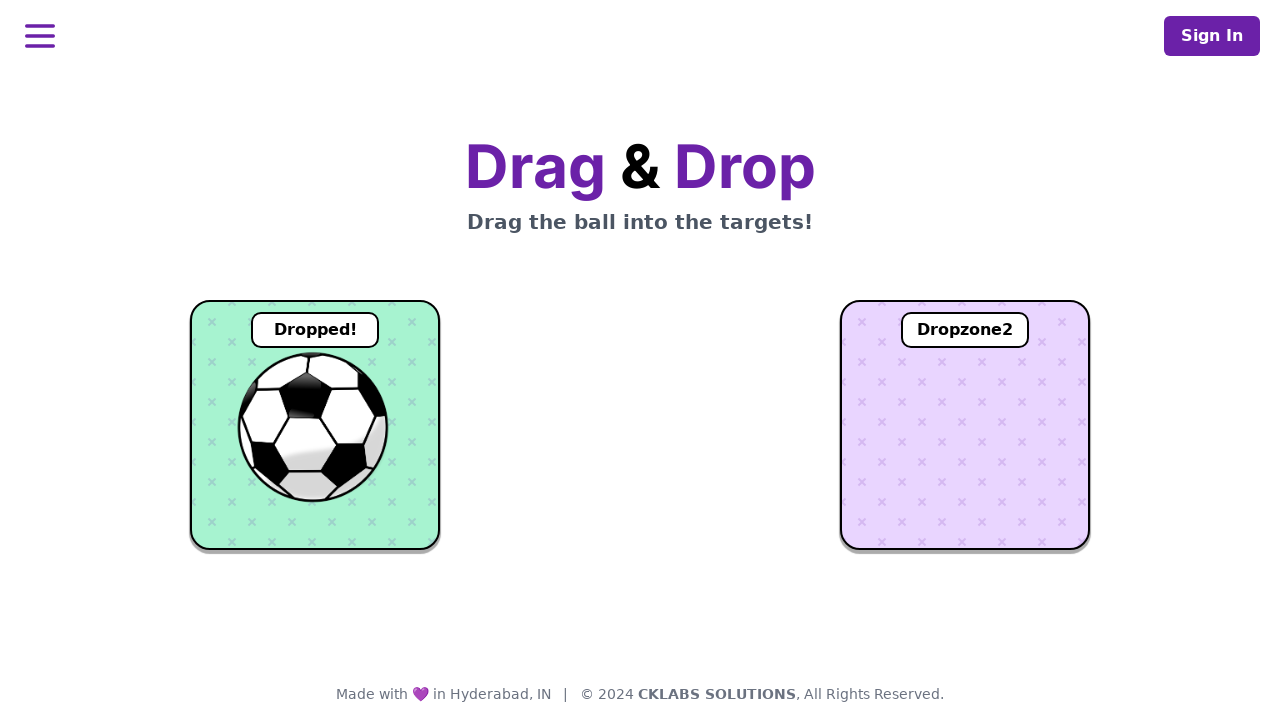

Waited 1 second for drop animation to complete
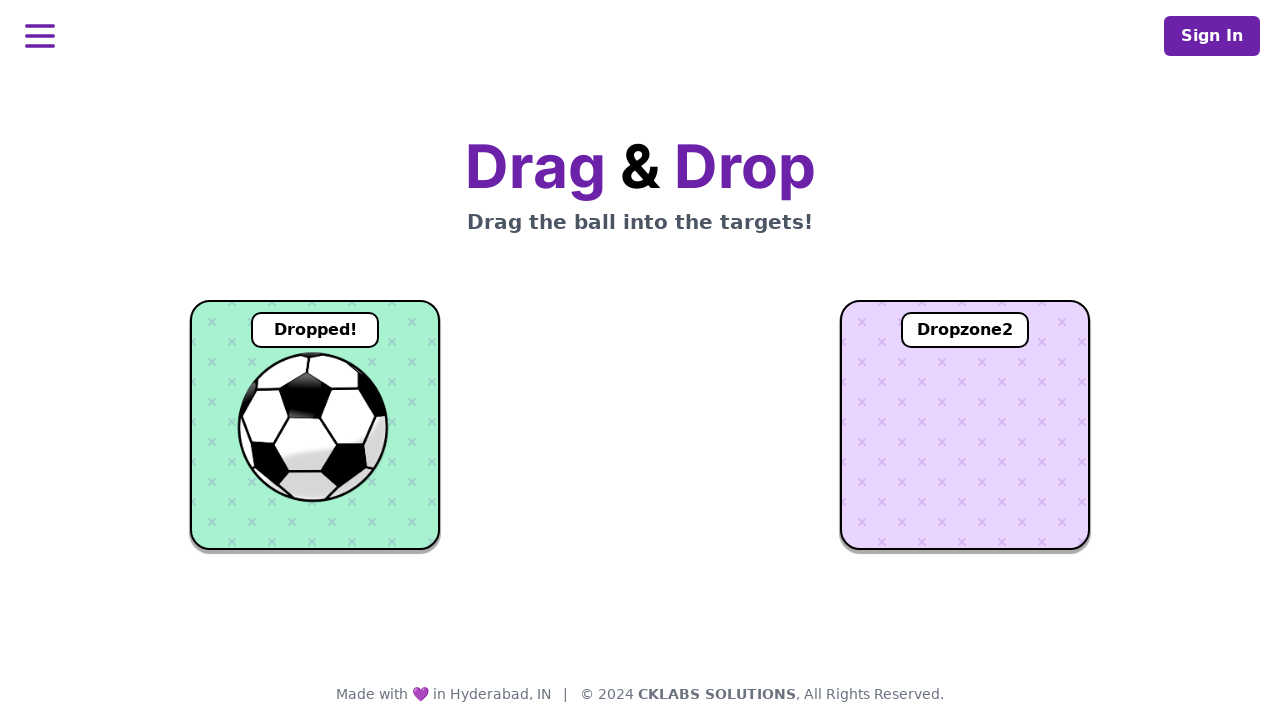

Dragged football element to dropzone2 at (965, 425)
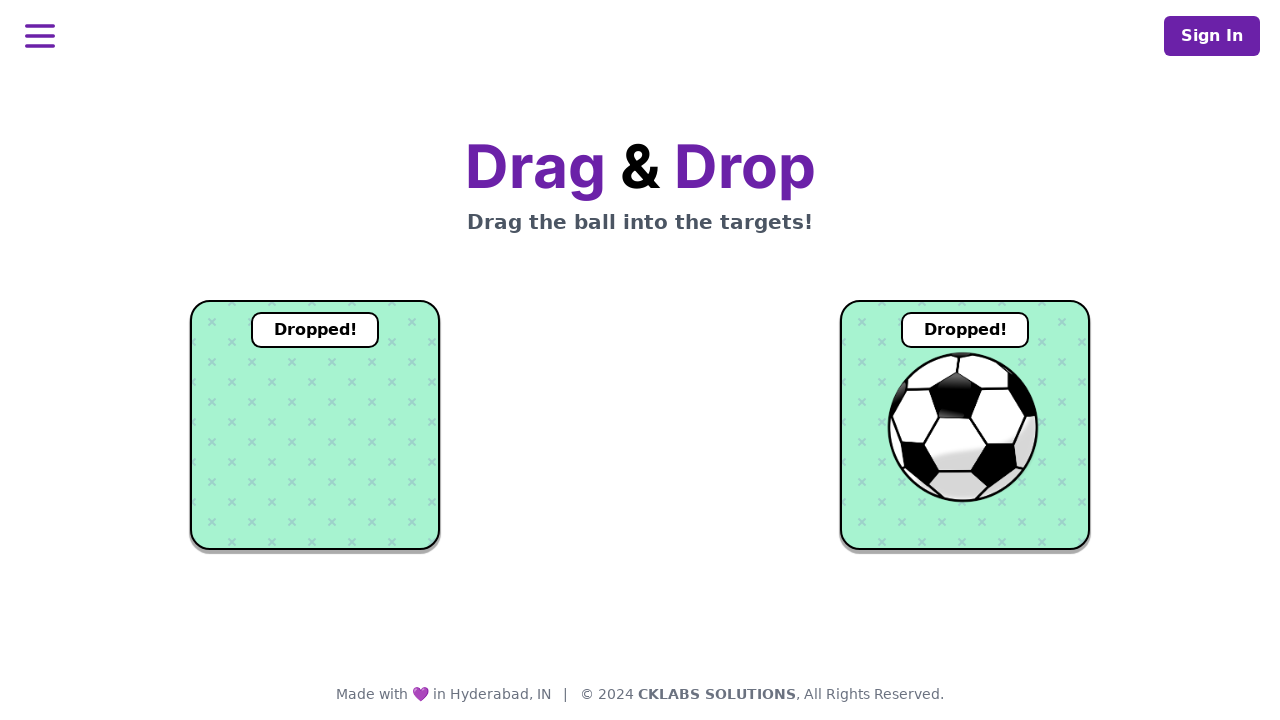

Waited 1 second for drop animation to complete
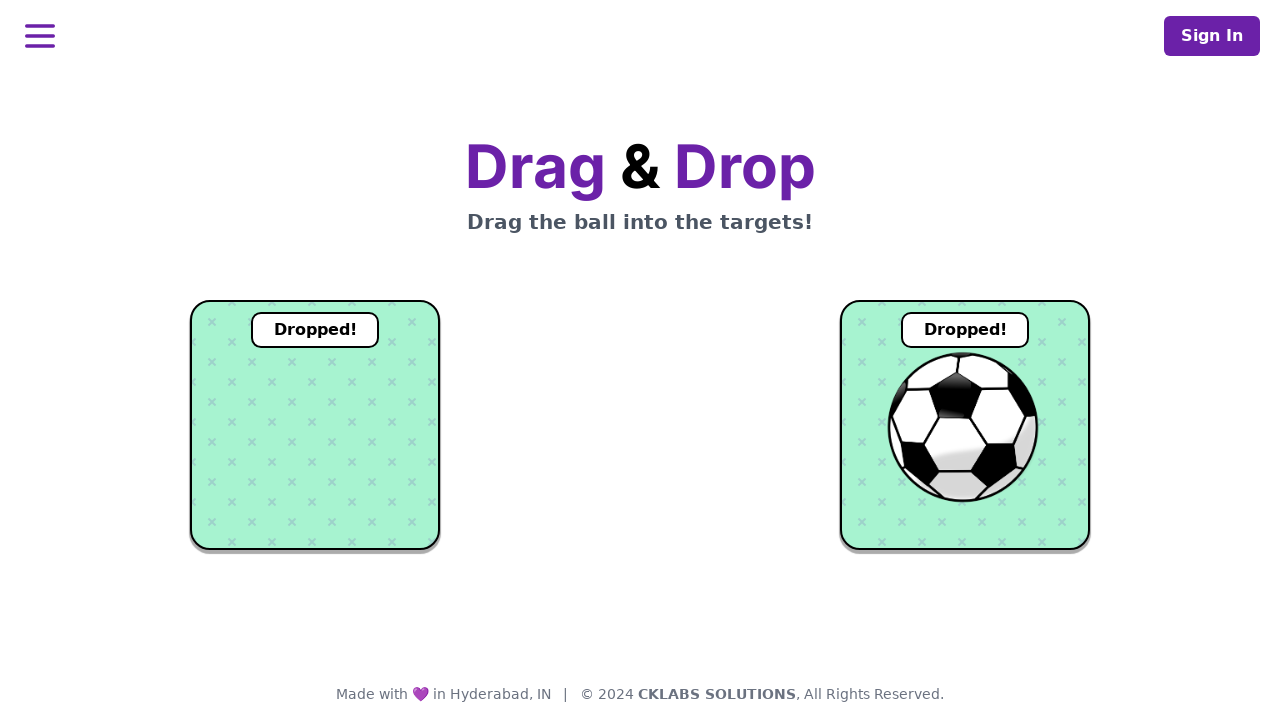

Verified successful drop in dropzone2 with 'Dropped!' text
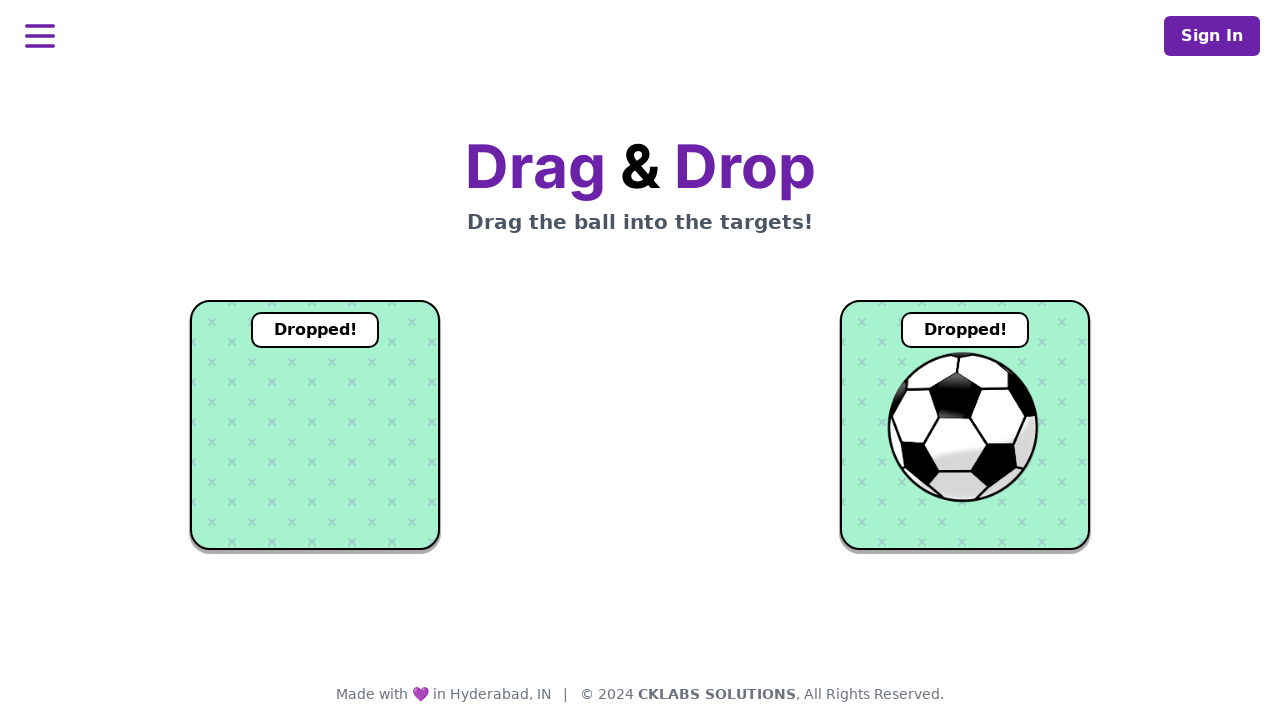

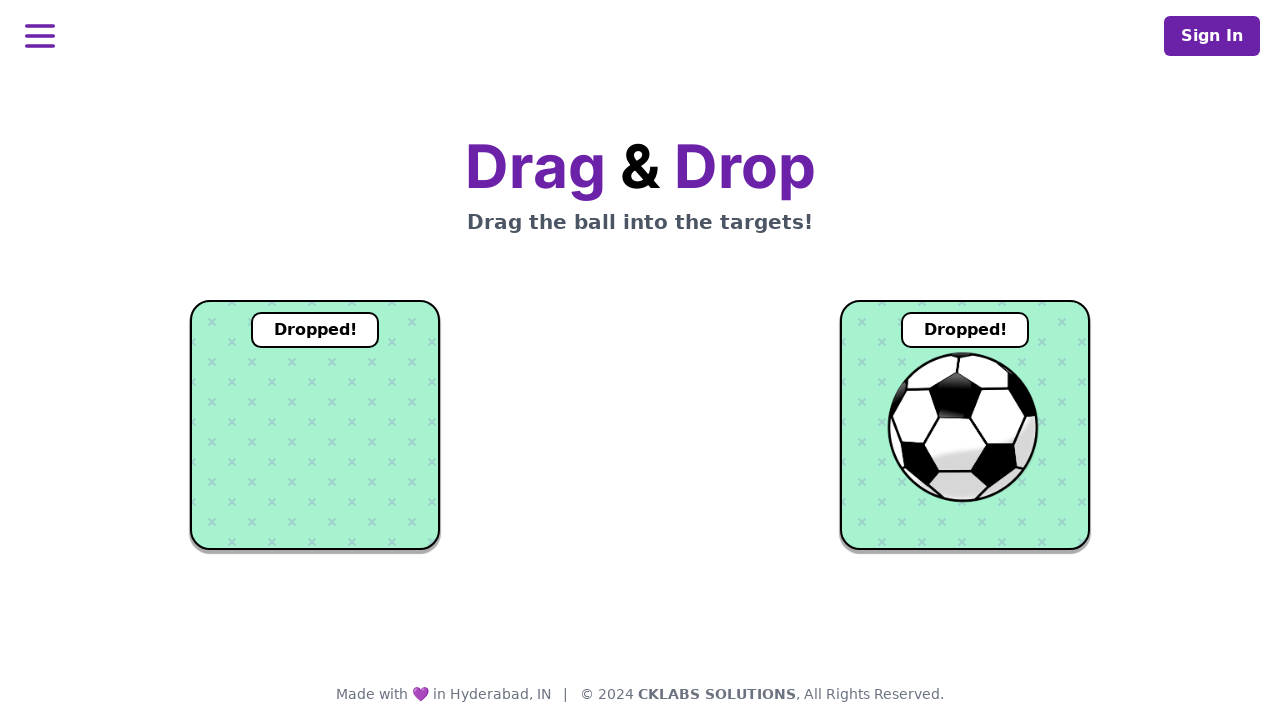